Tests changing language from Latvian to Russian and back to Latvian, verifying the language toggles correctly

Starting URL: http://ss.com

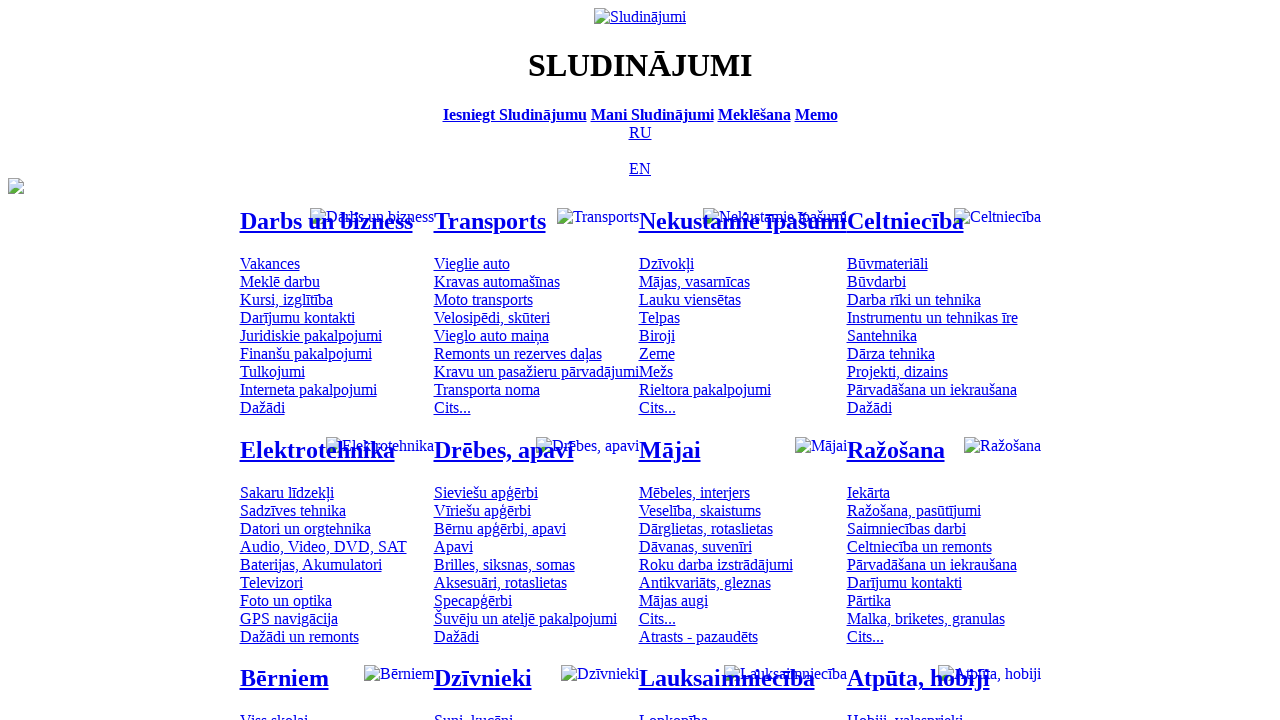

Navigated to http://ss.com
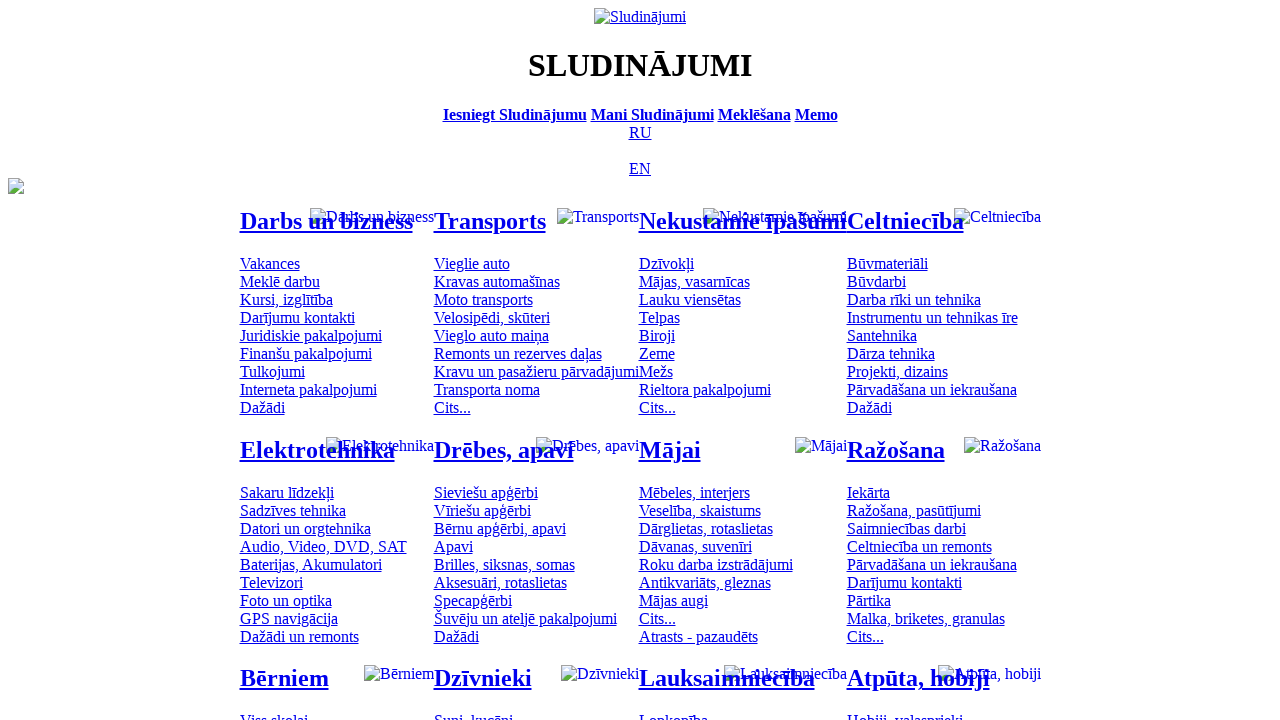

Clicked on Russian language option at (640, 132) on [title='По-русски']
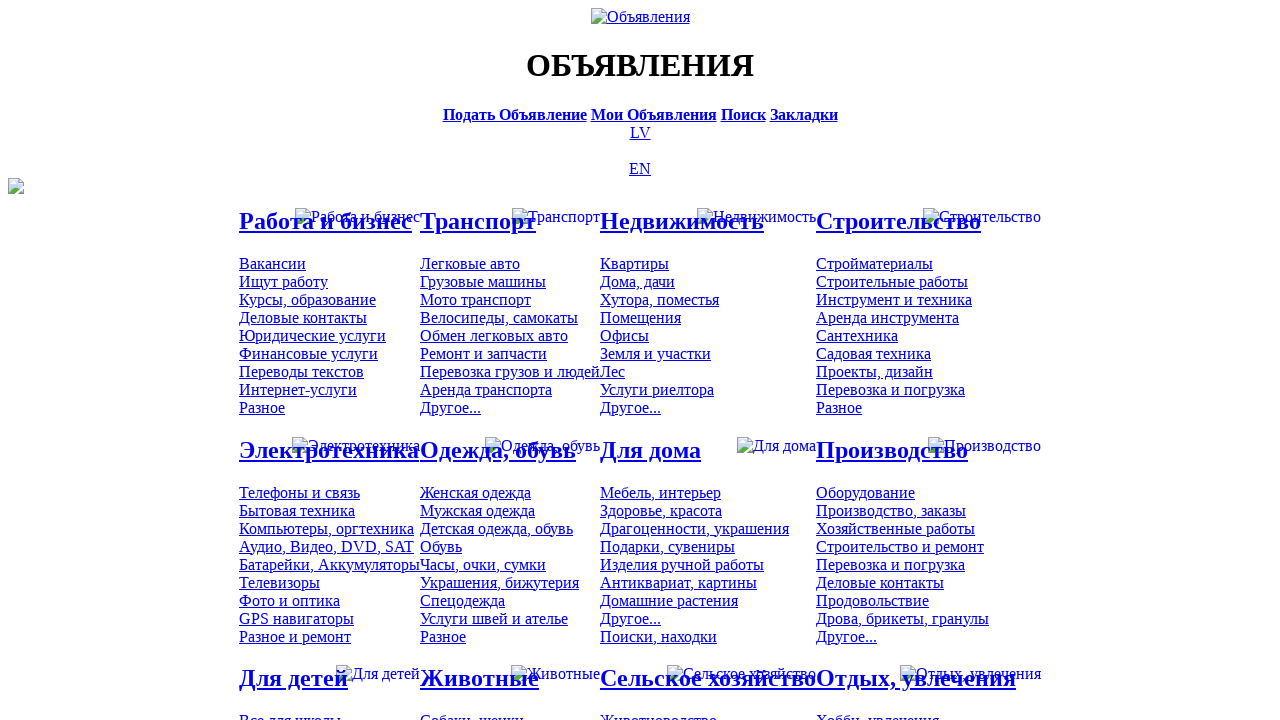

Clicked on Latvian language option to switch back at (640, 132) on [title='Latviski']
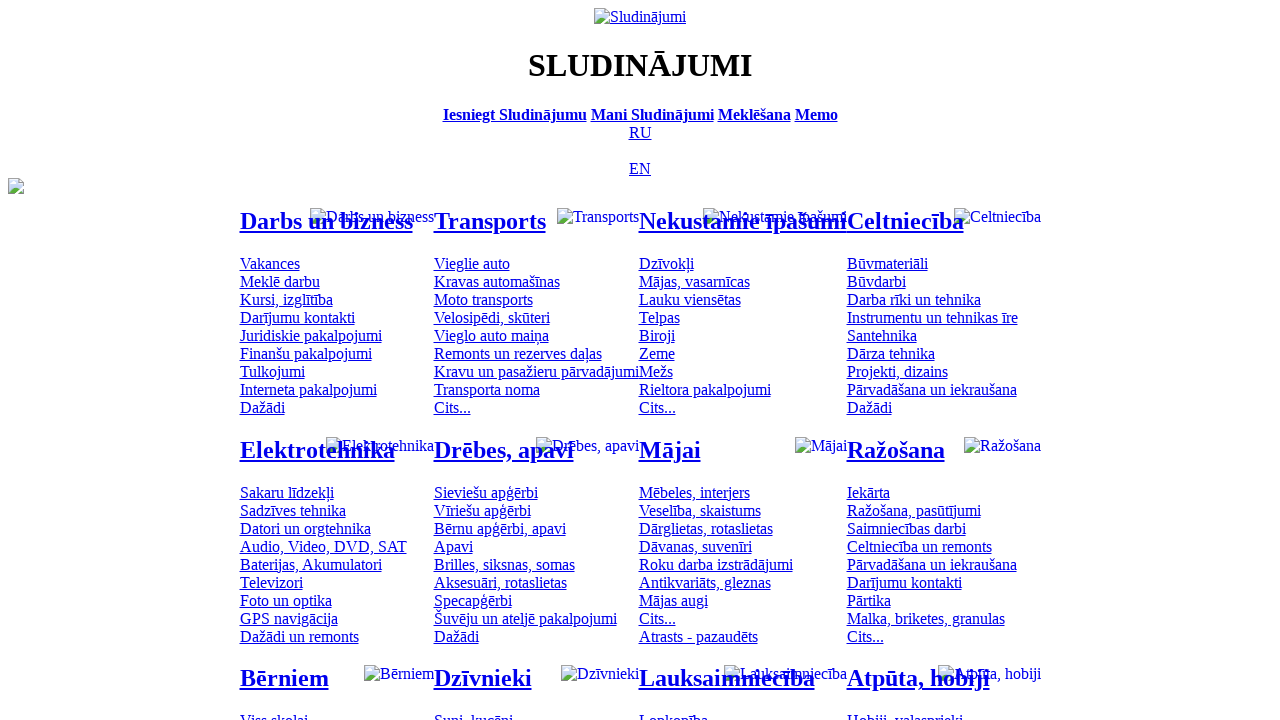

Russian language option is displayed
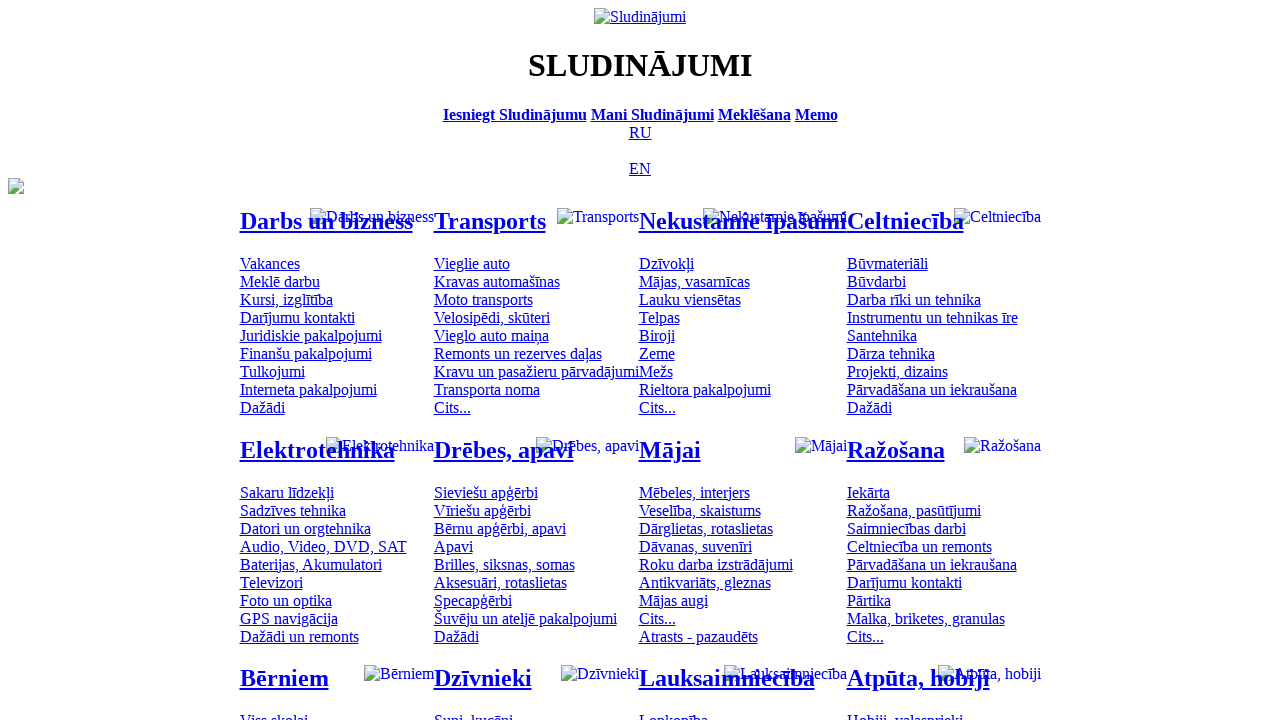

Verified page title is in Latvian: 'Sludinājumi - SS.COM'
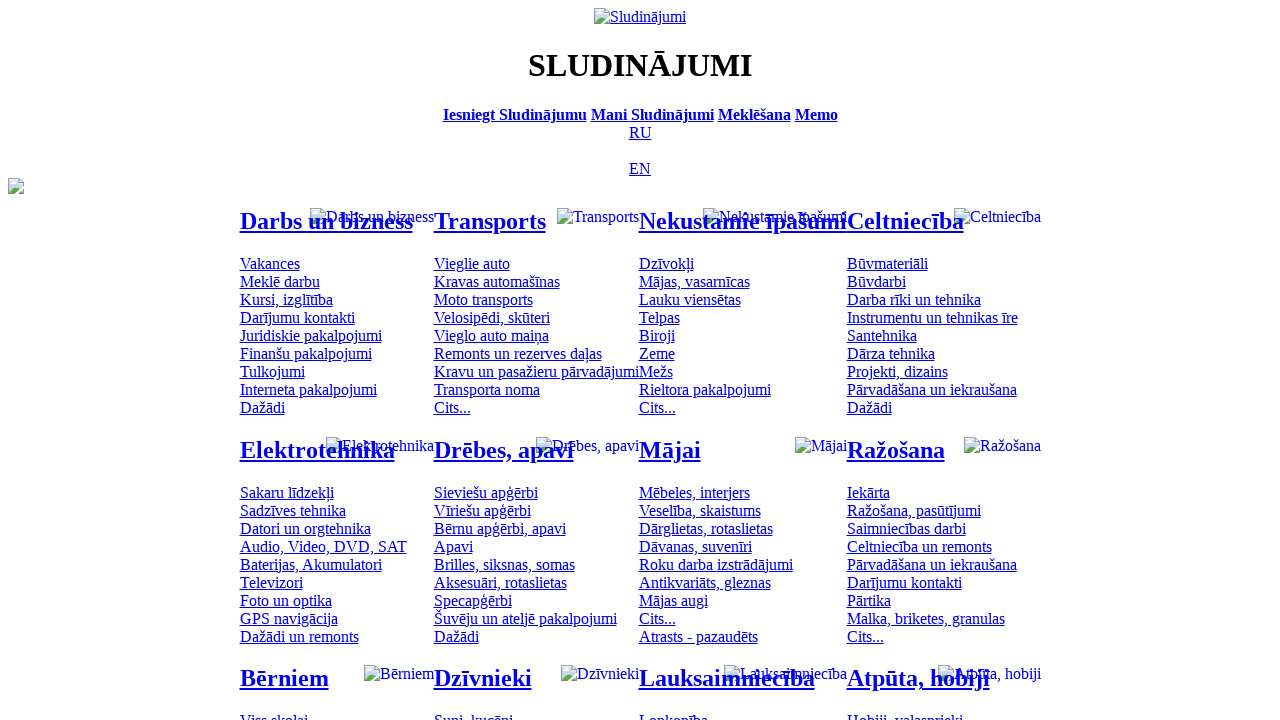

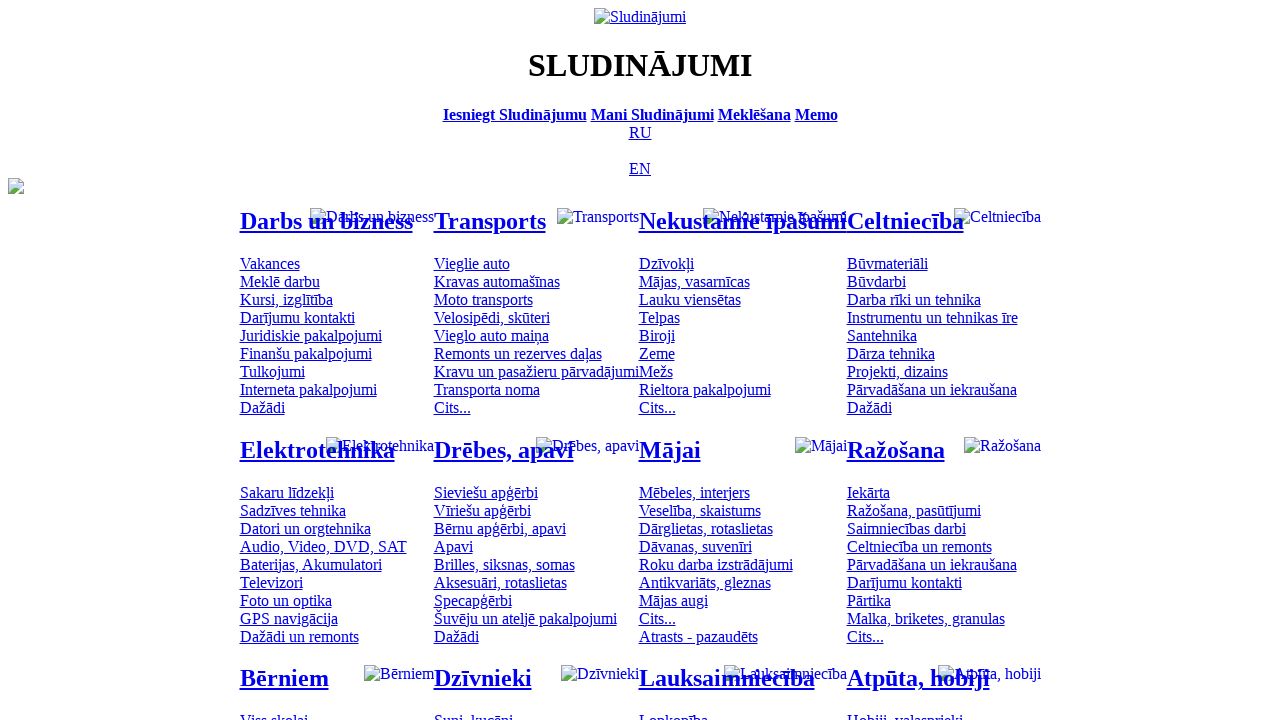